Clicks on "Sample Forms" link and selects a checkbox on the form page

Starting URL: https://www.mycontactform.com

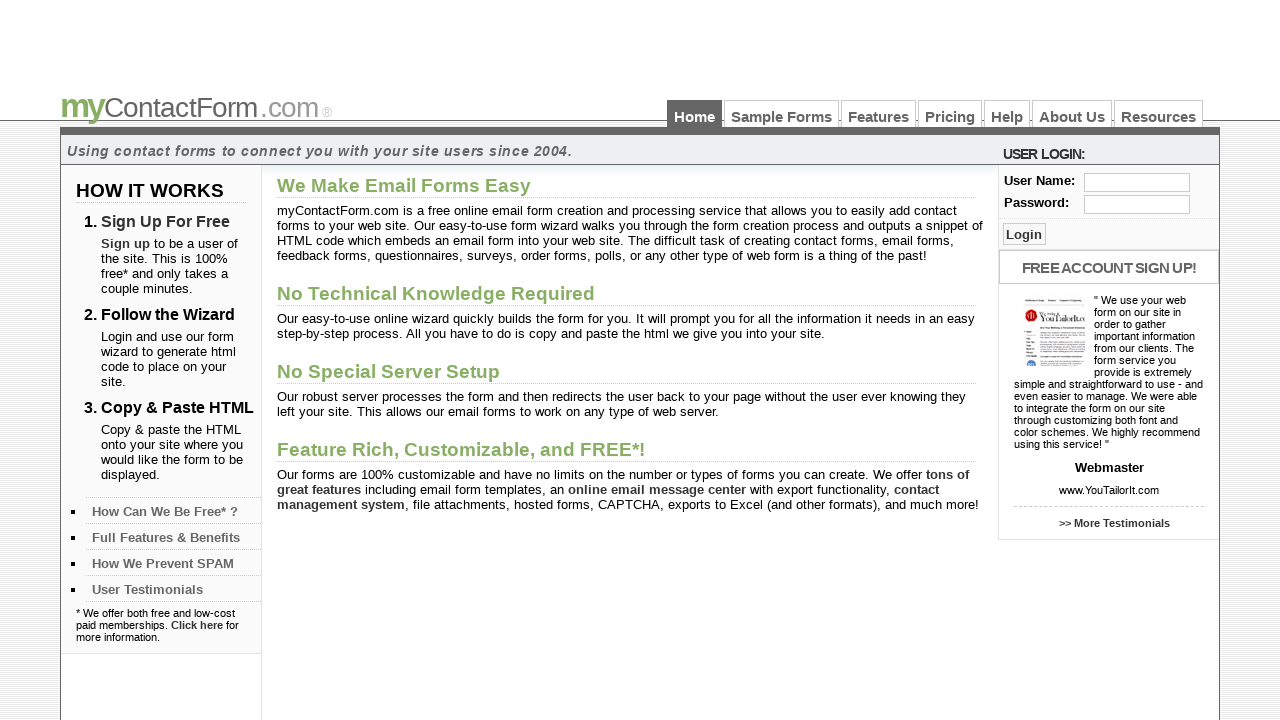

Navigated to mycontactform.com
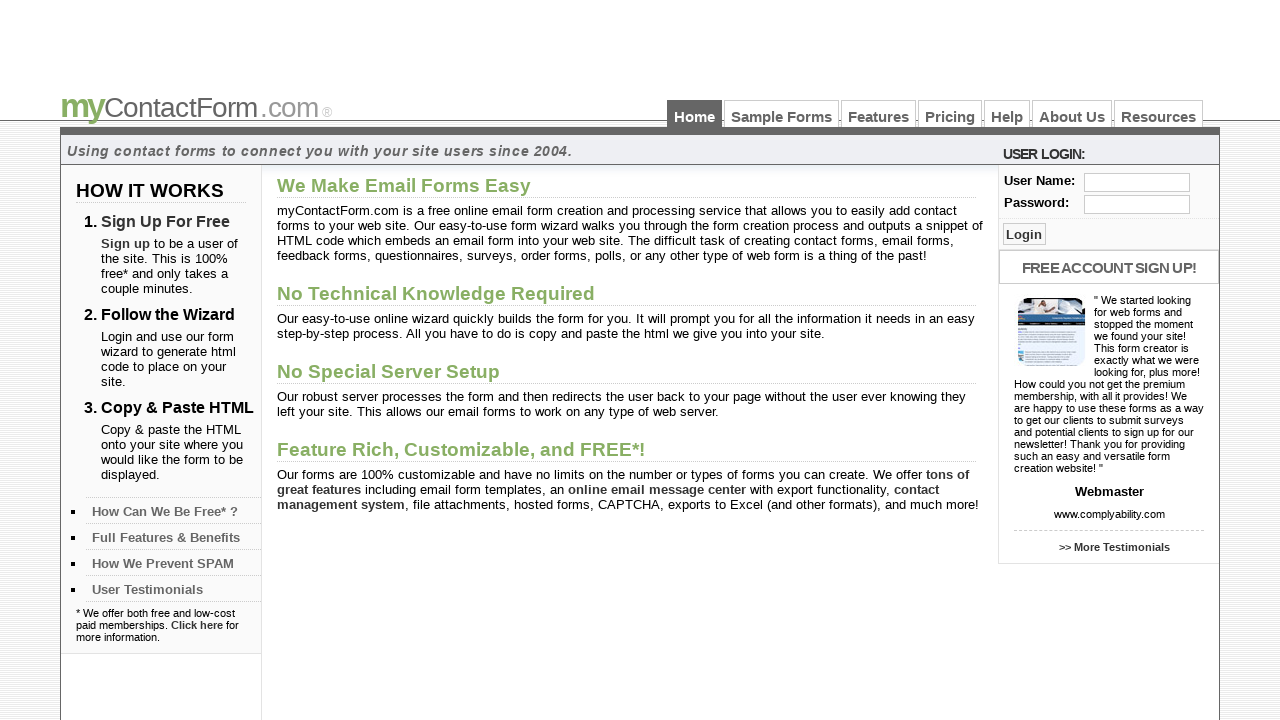

Clicked on 'Sample Forms' link at (782, 114) on text=Sample Forms
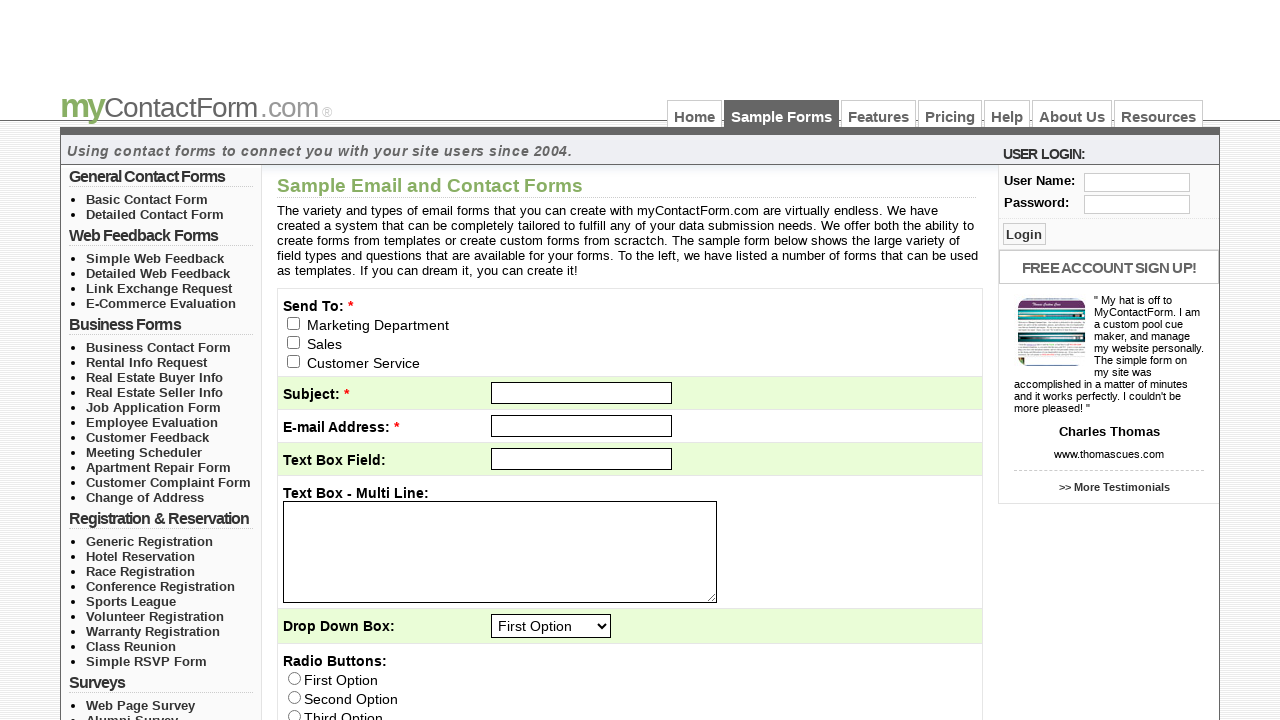

Selected the first checkbox on the form at (294, 323) on input[name='email_to[]'][type='checkbox'][value='0']
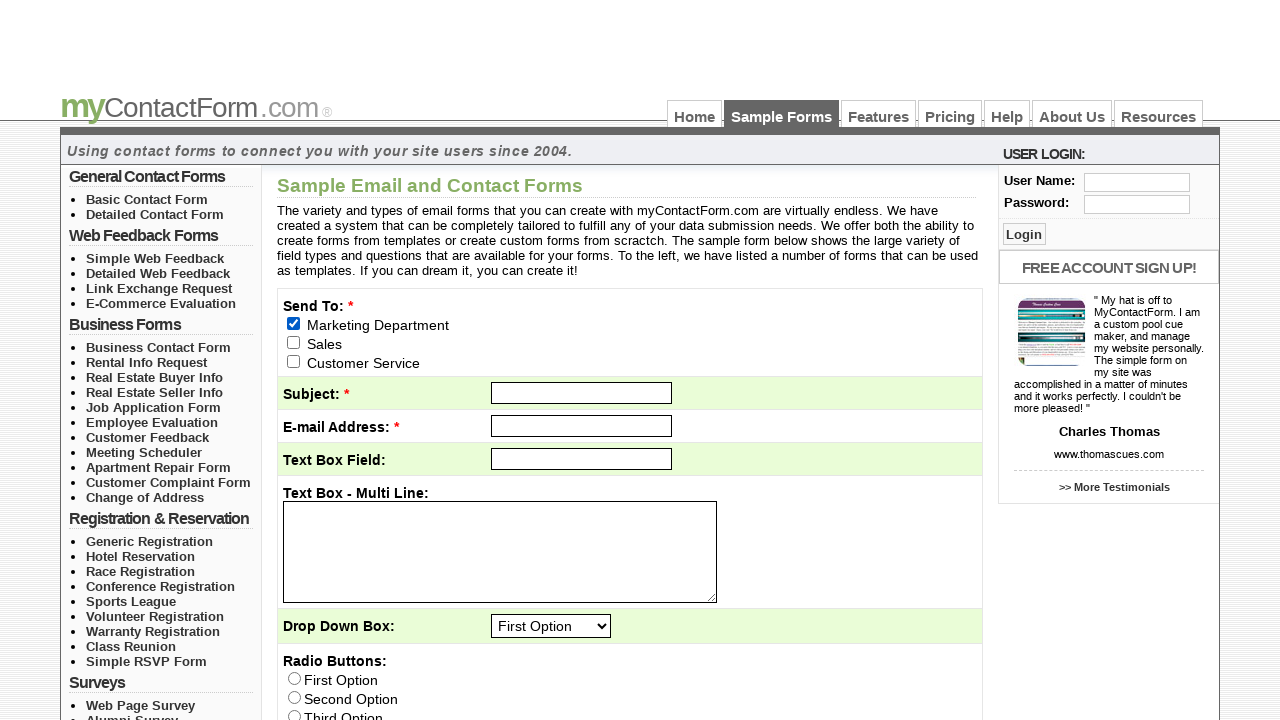

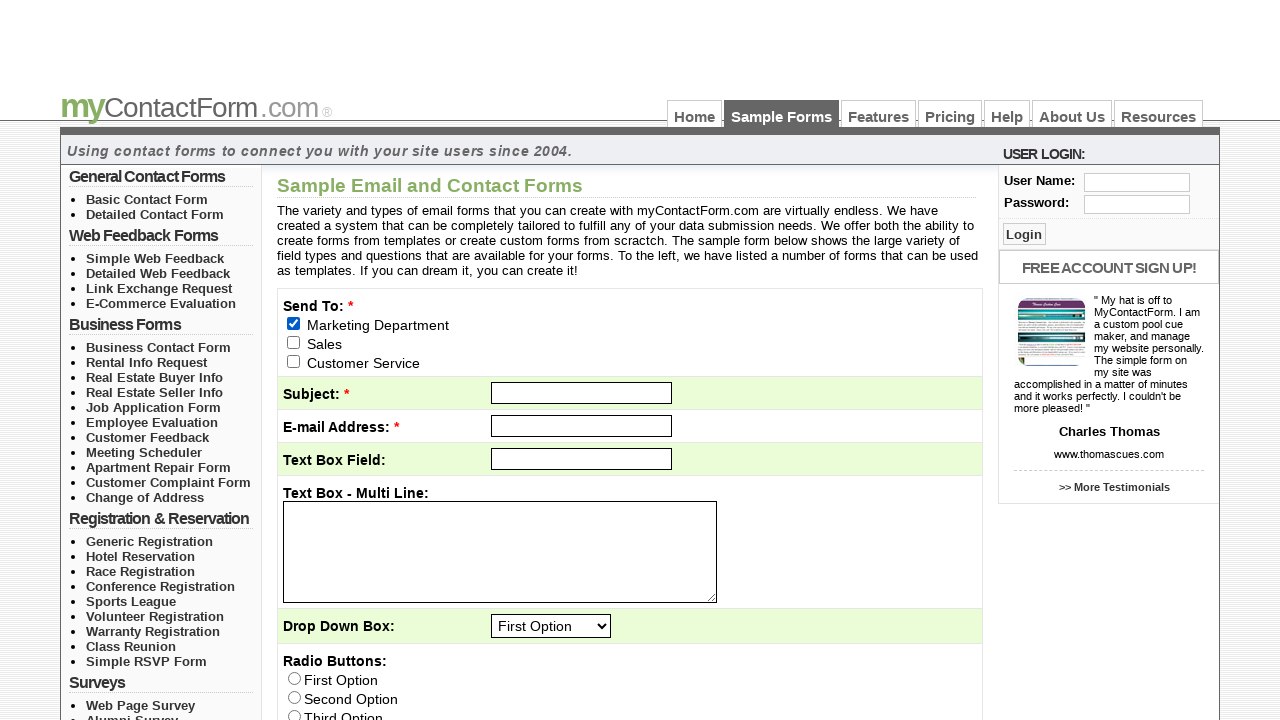